Tests mouse hover functionality by hovering over figure elements and verifying that hidden profile names and links become visible after hovering.

Starting URL: https://the-internet.herokuapp.com/hovers

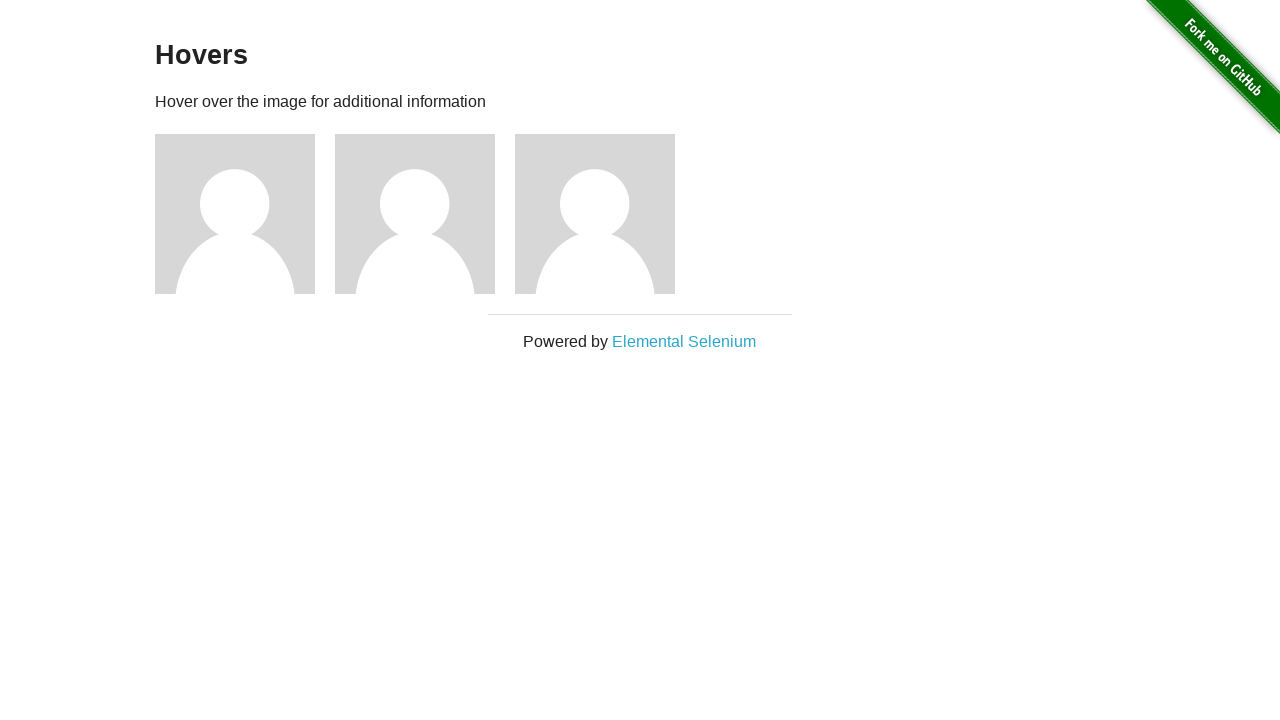

Waited for figure elements to load
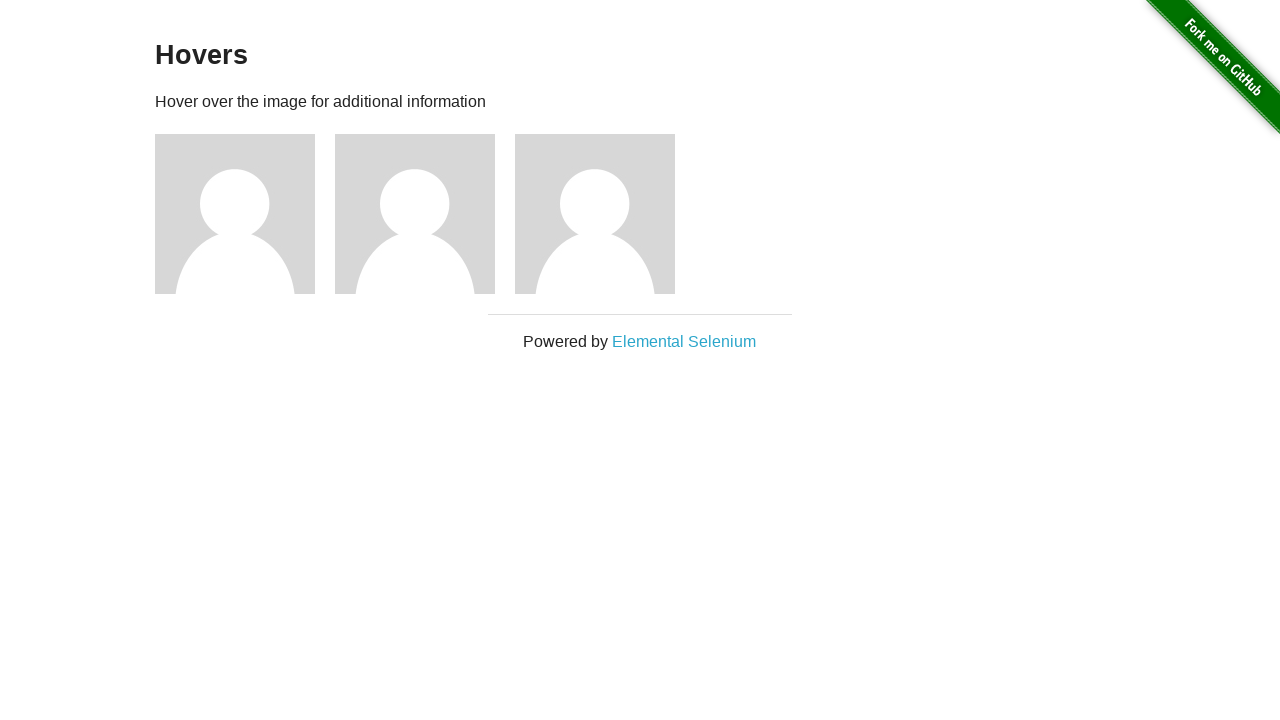

Retrieved all figure elements from page
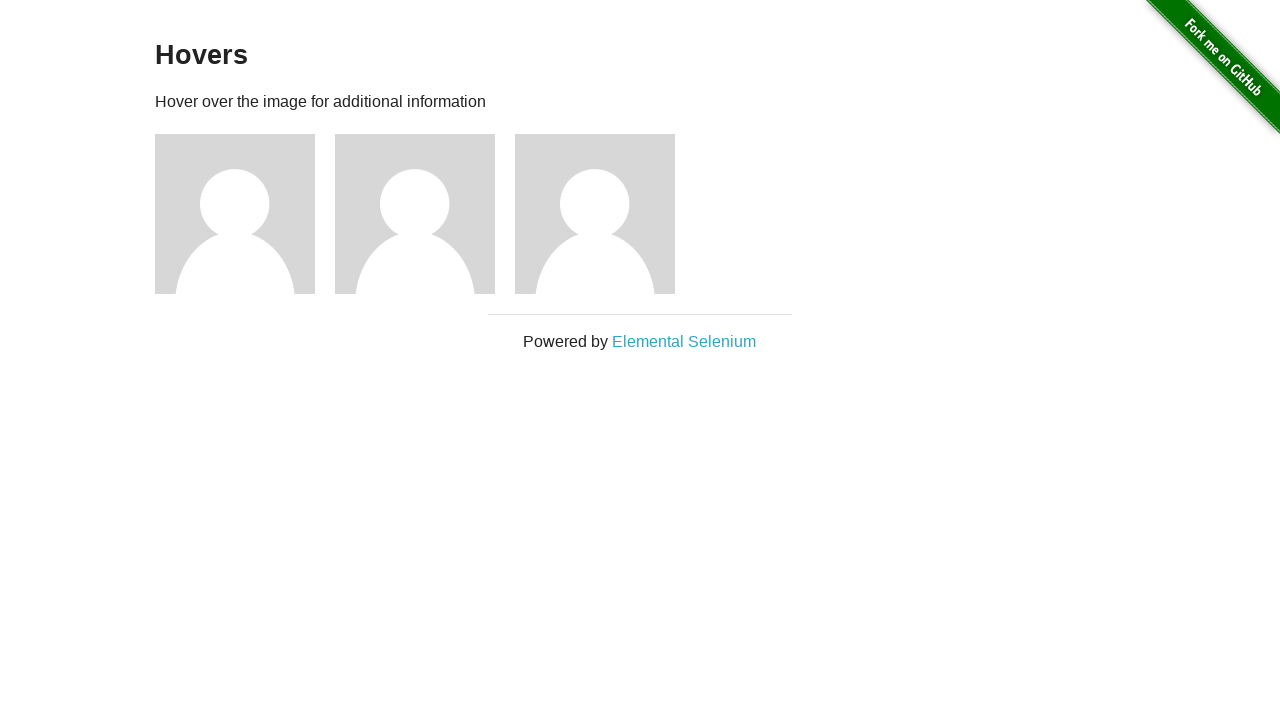

Hovered over figure element to reveal hidden content at (245, 214) on .figure >> nth=0
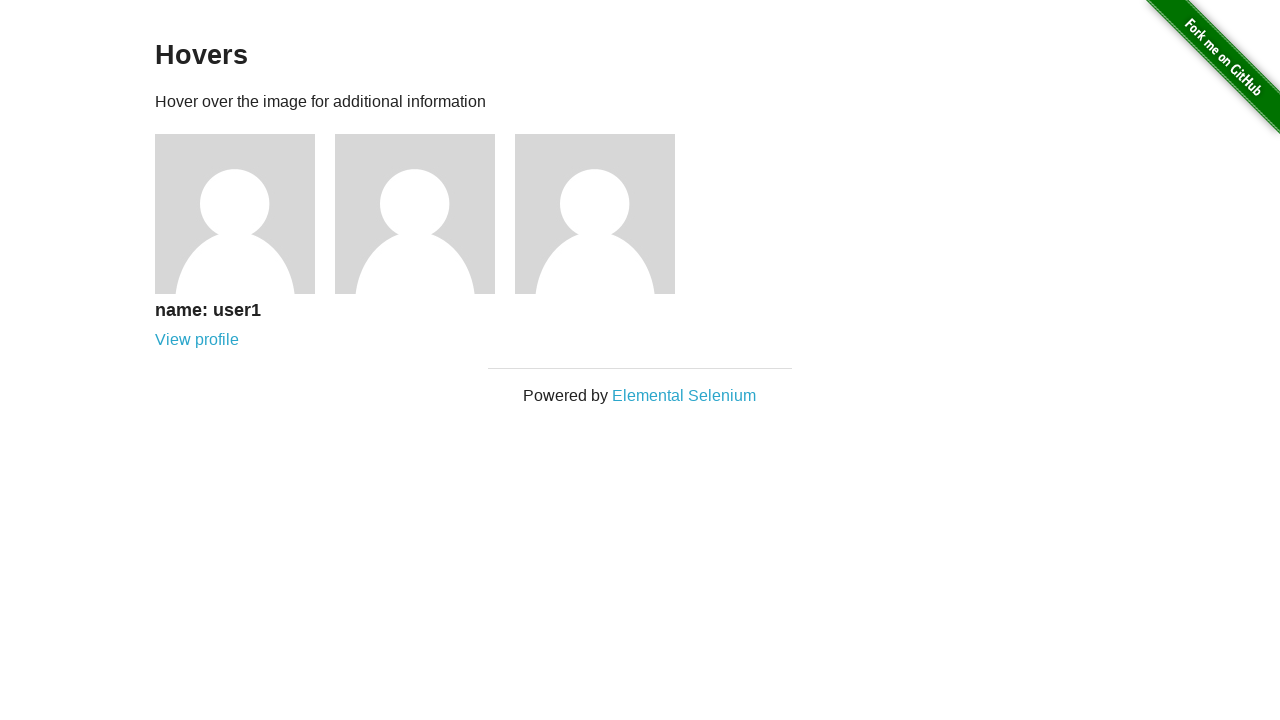

Profile name became visible after hover
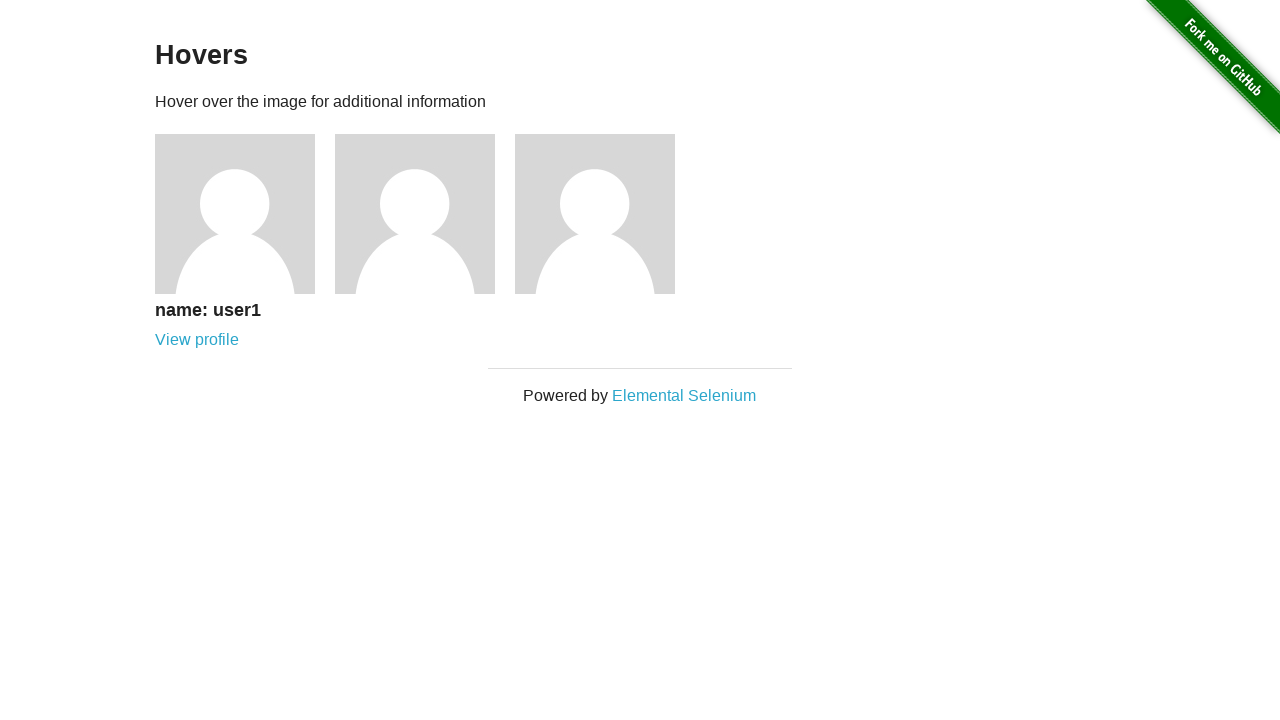

Profile link became visible after hover
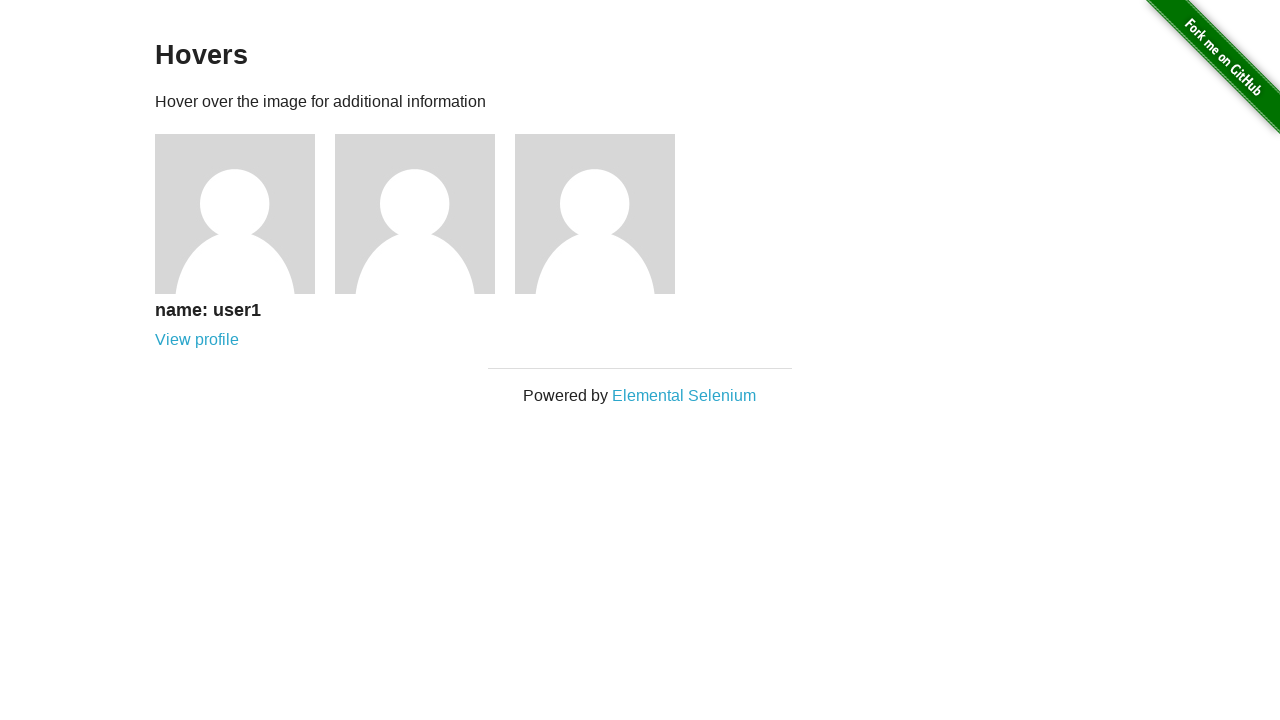

Hovered over figure element to reveal hidden content at (425, 214) on .figure >> nth=1
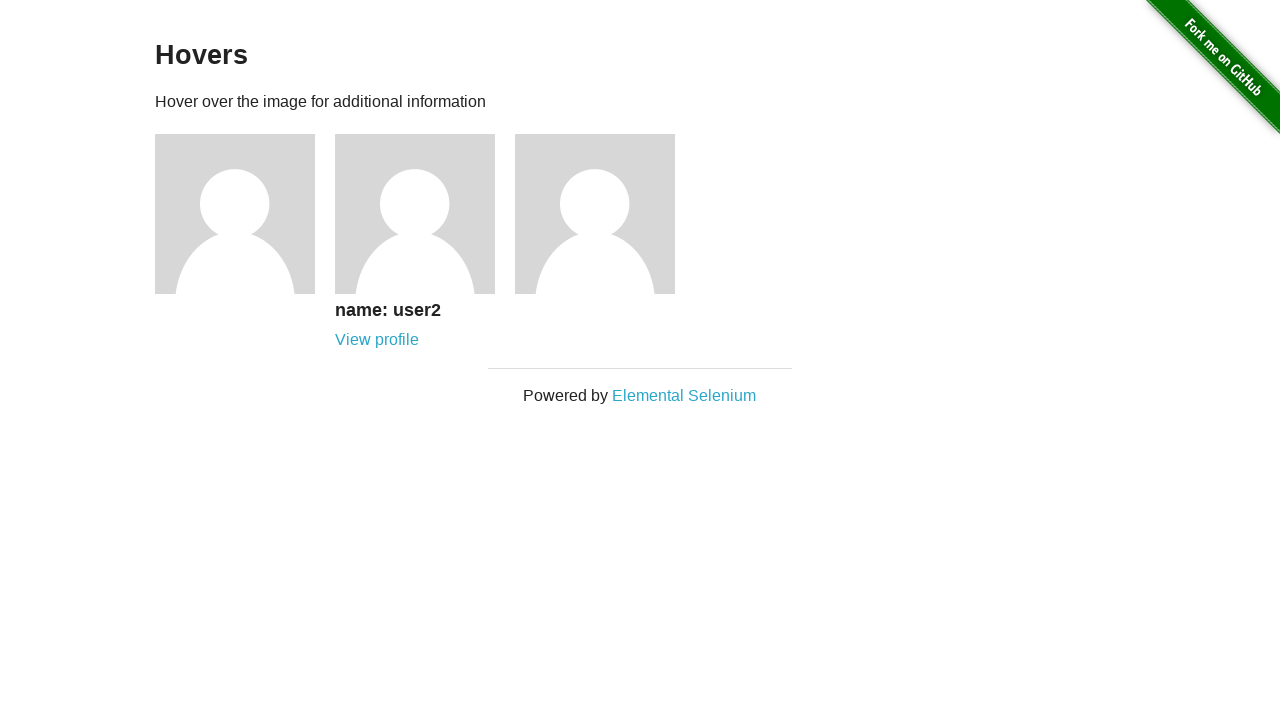

Profile name became visible after hover
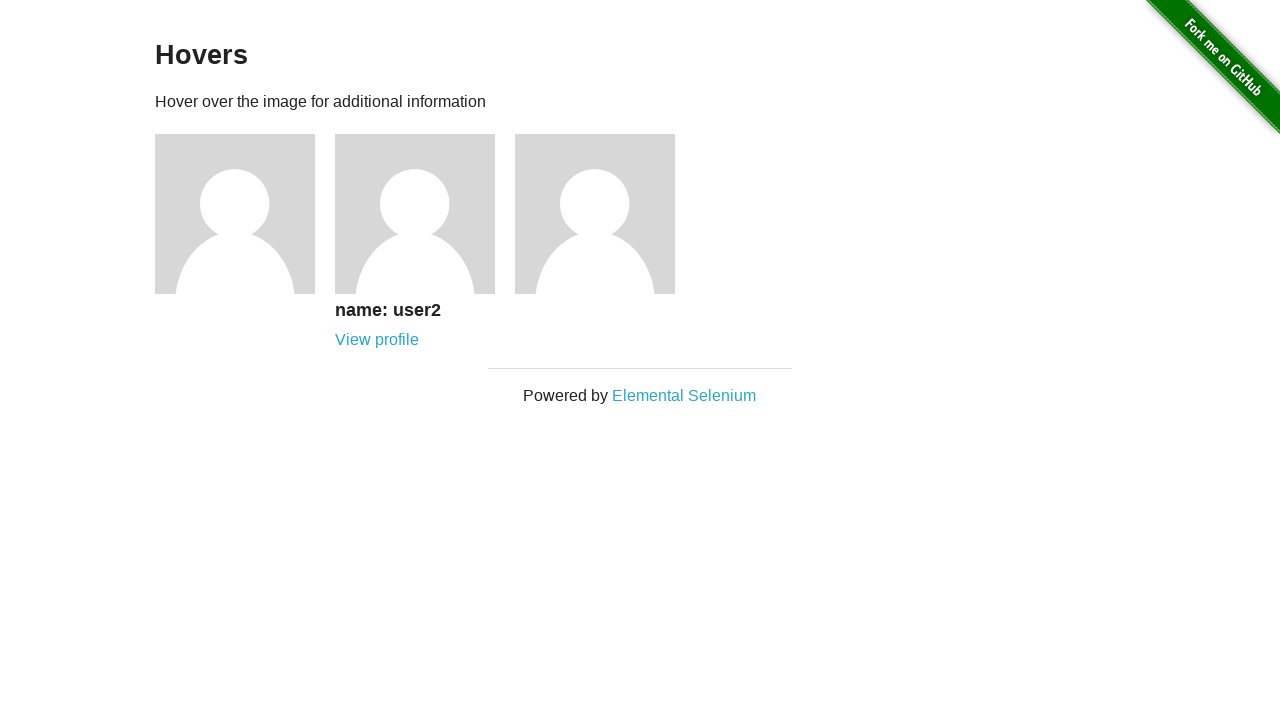

Profile link became visible after hover
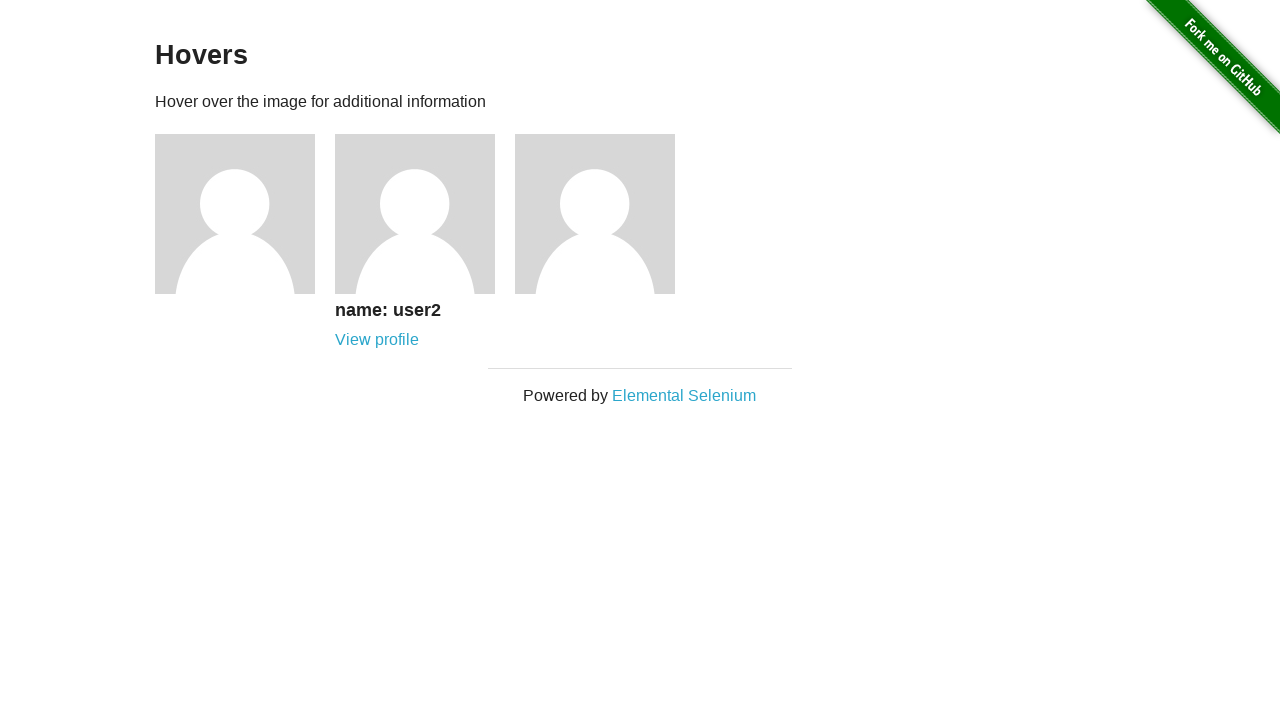

Hovered over figure element to reveal hidden content at (605, 214) on .figure >> nth=2
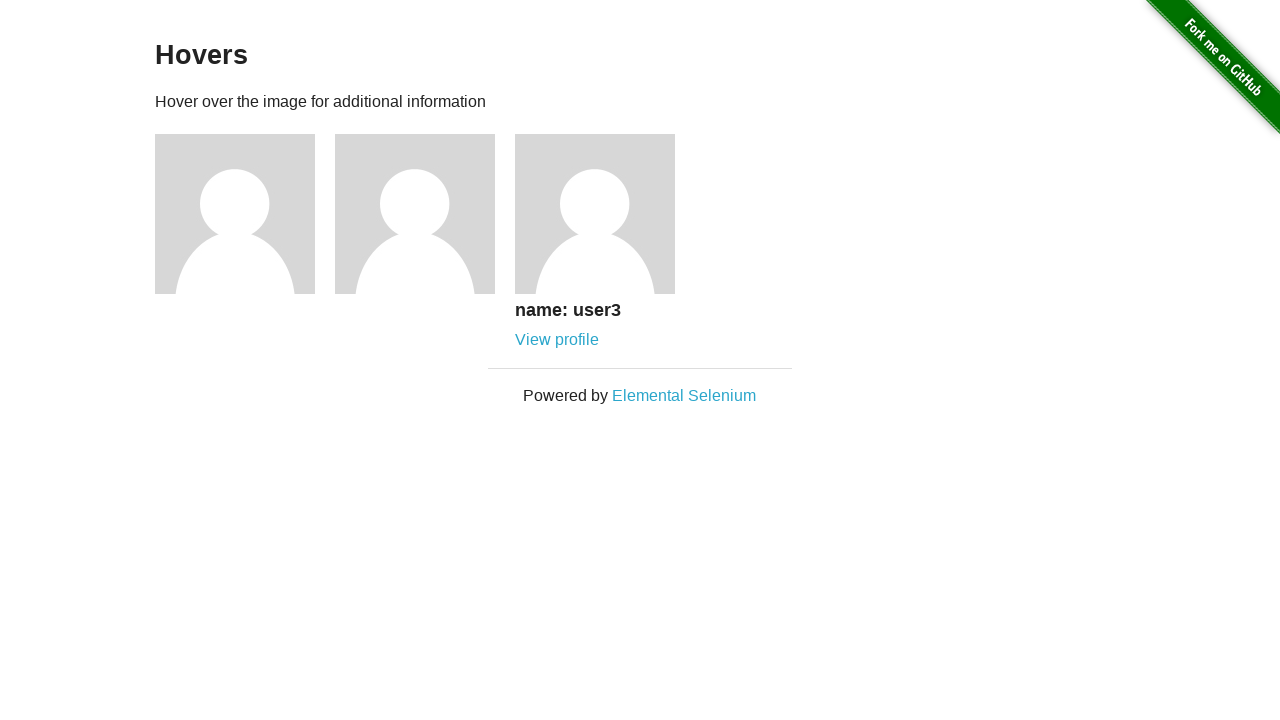

Profile name became visible after hover
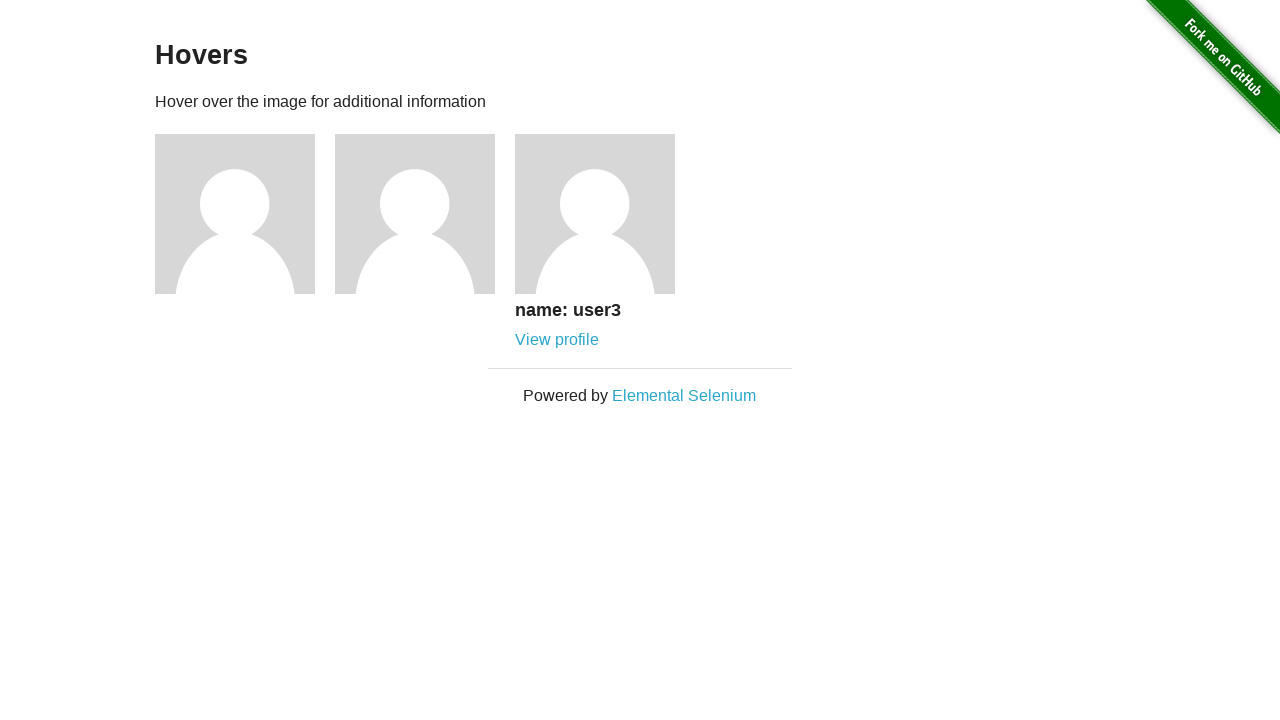

Profile link became visible after hover
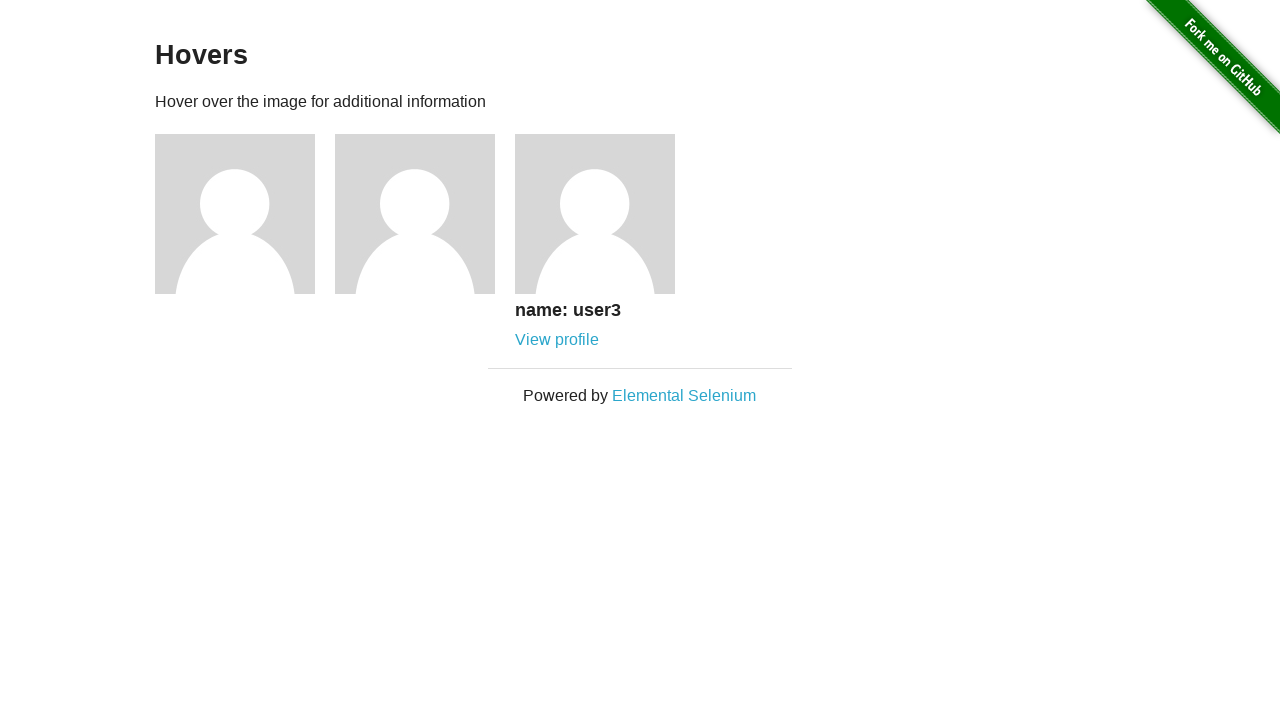

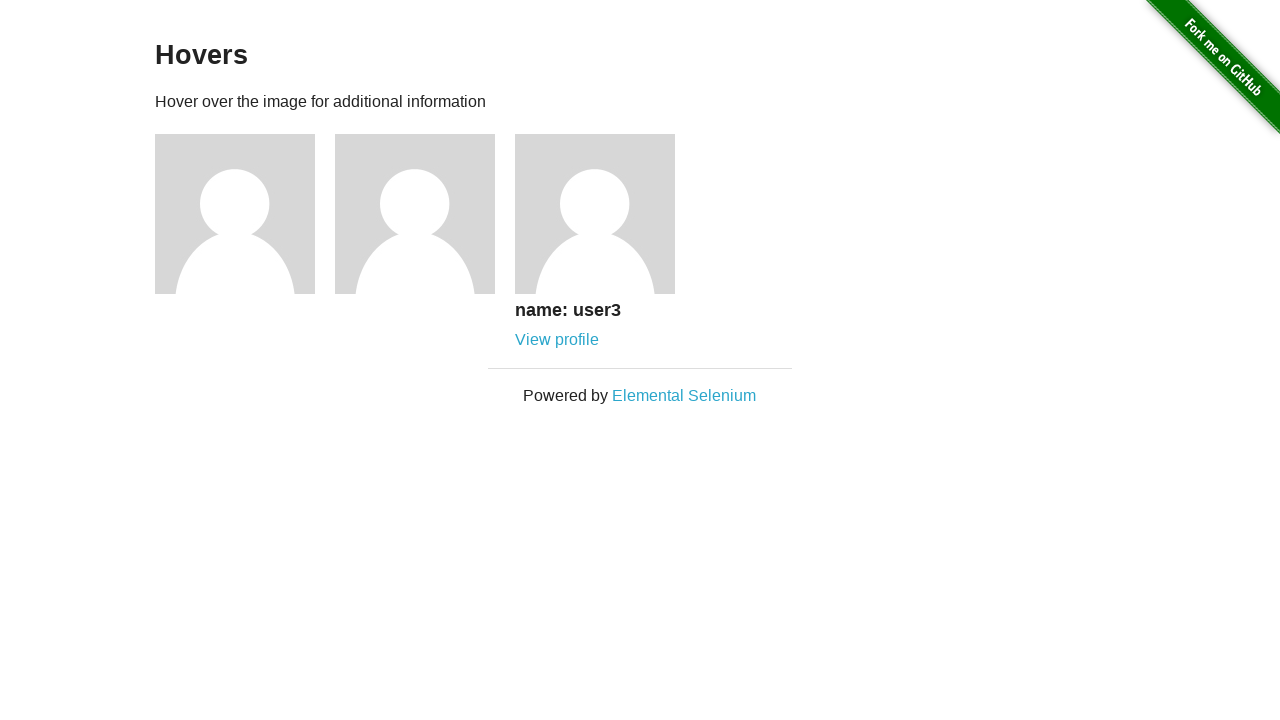